Navigates to Automation Exercise website and verifies that the Category section contains exactly 3 elements, then retrieves and displays the category names

Starting URL: https://www.automationexercise.com/

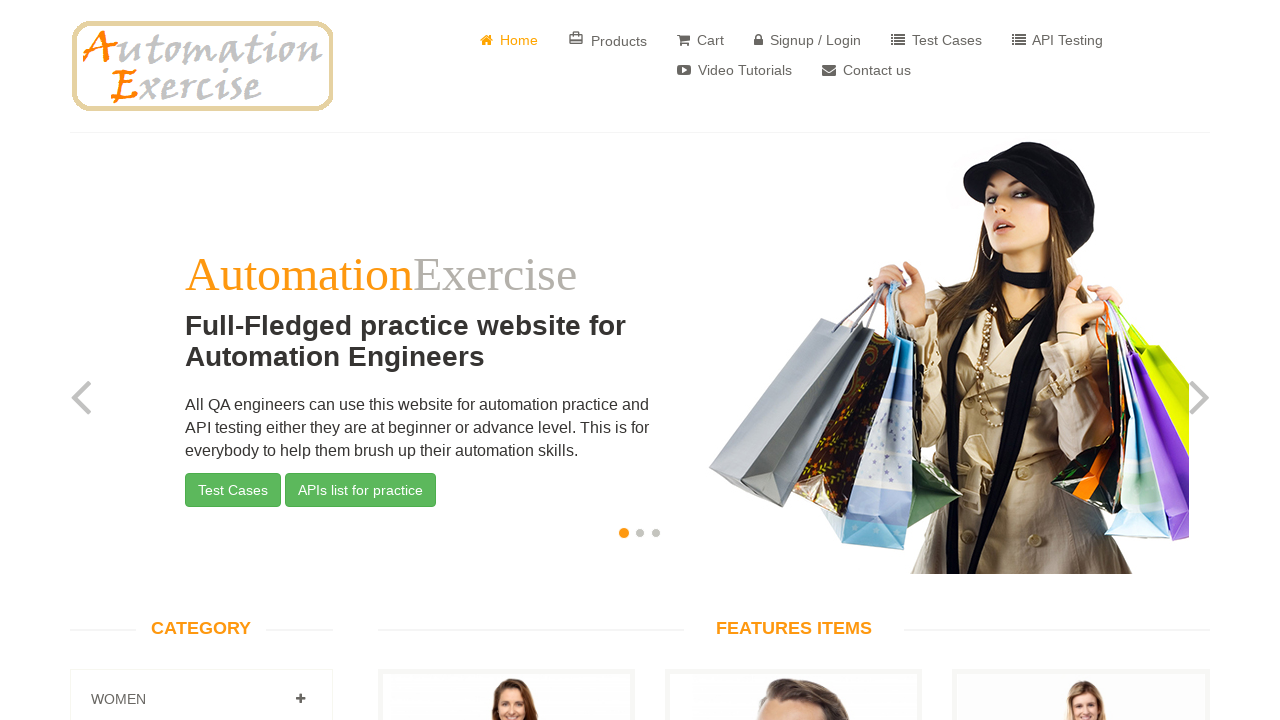

Waited for category elements (.panel-heading) to load
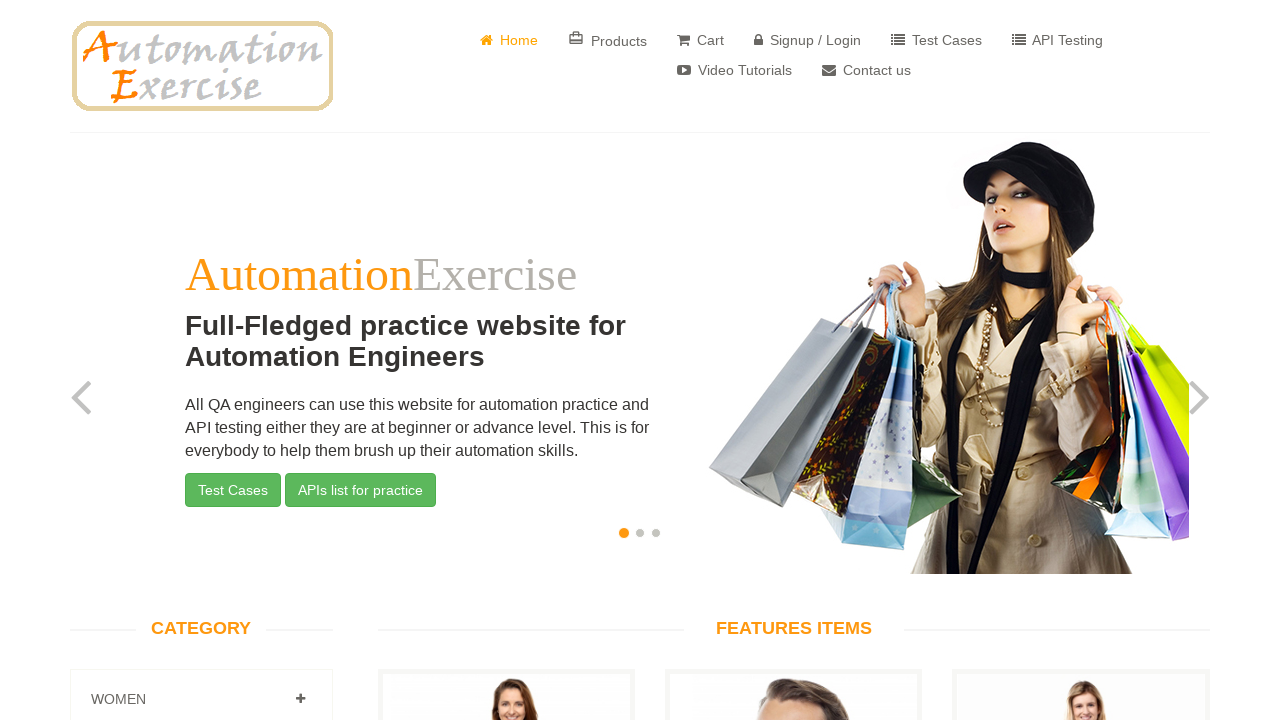

Retrieved all category elements using locator
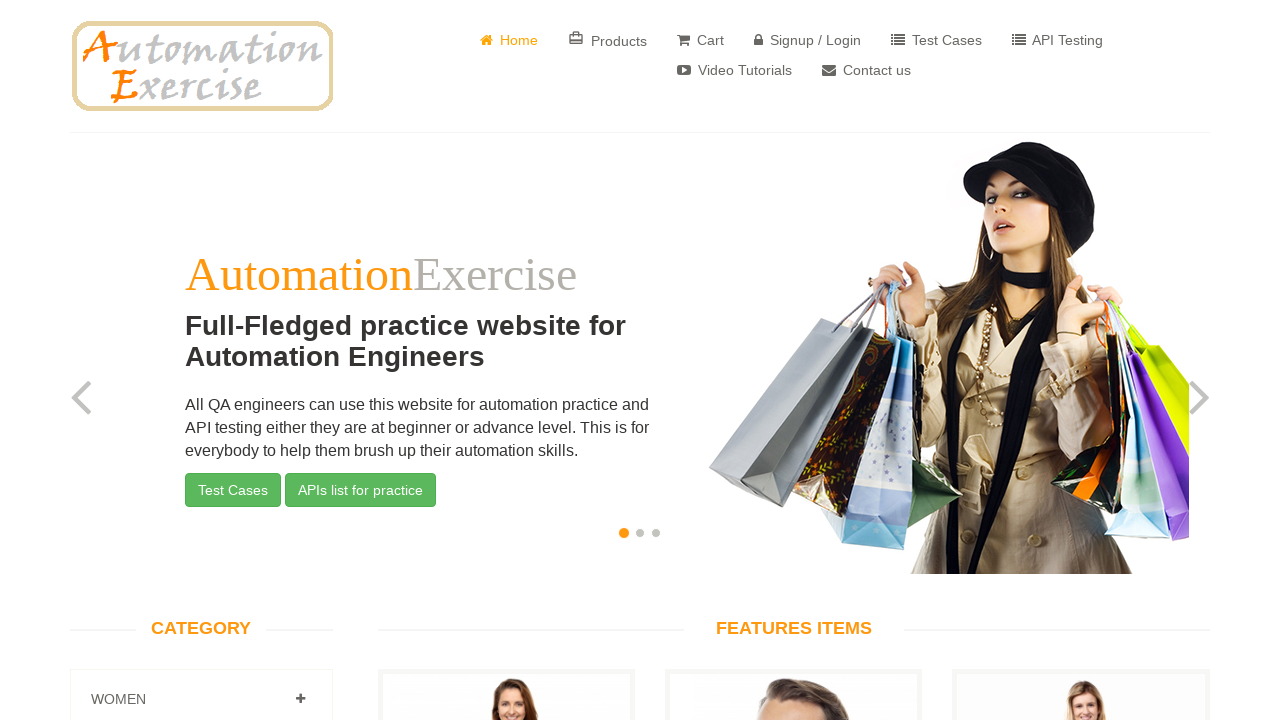

Verified category count: found 3 categories (expected 3)
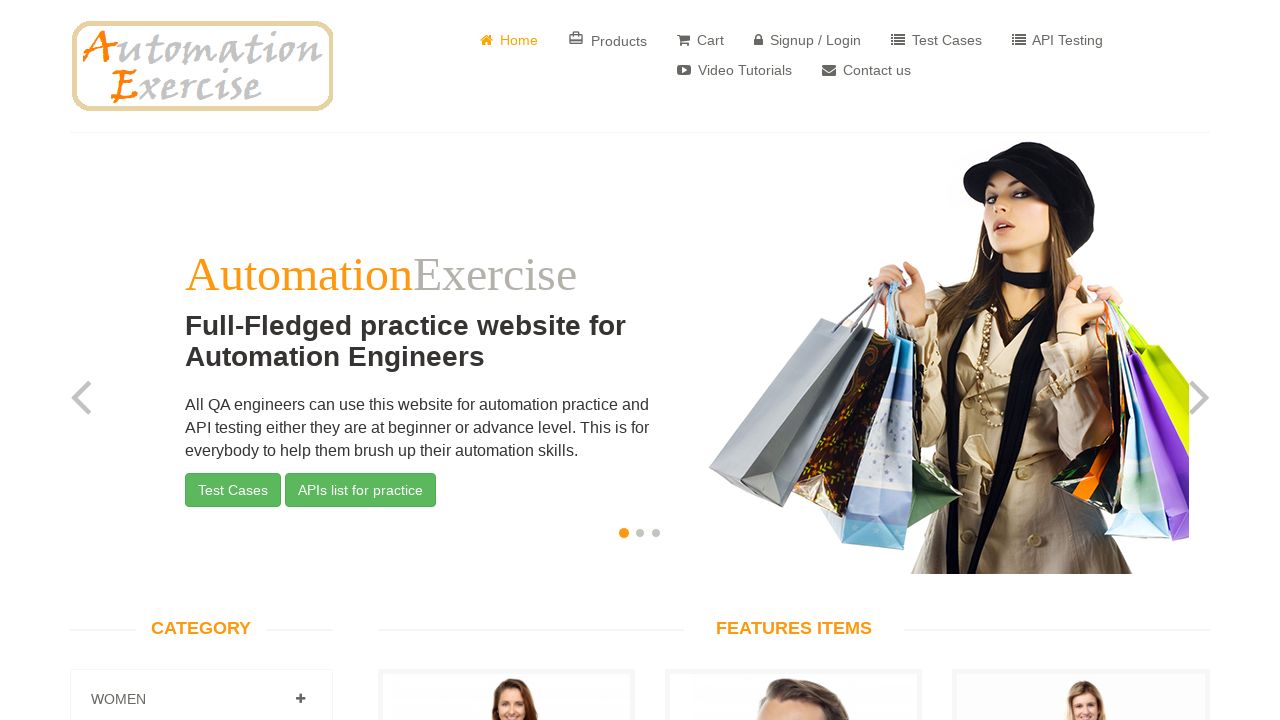

Assertion passed: exactly 3 categories found
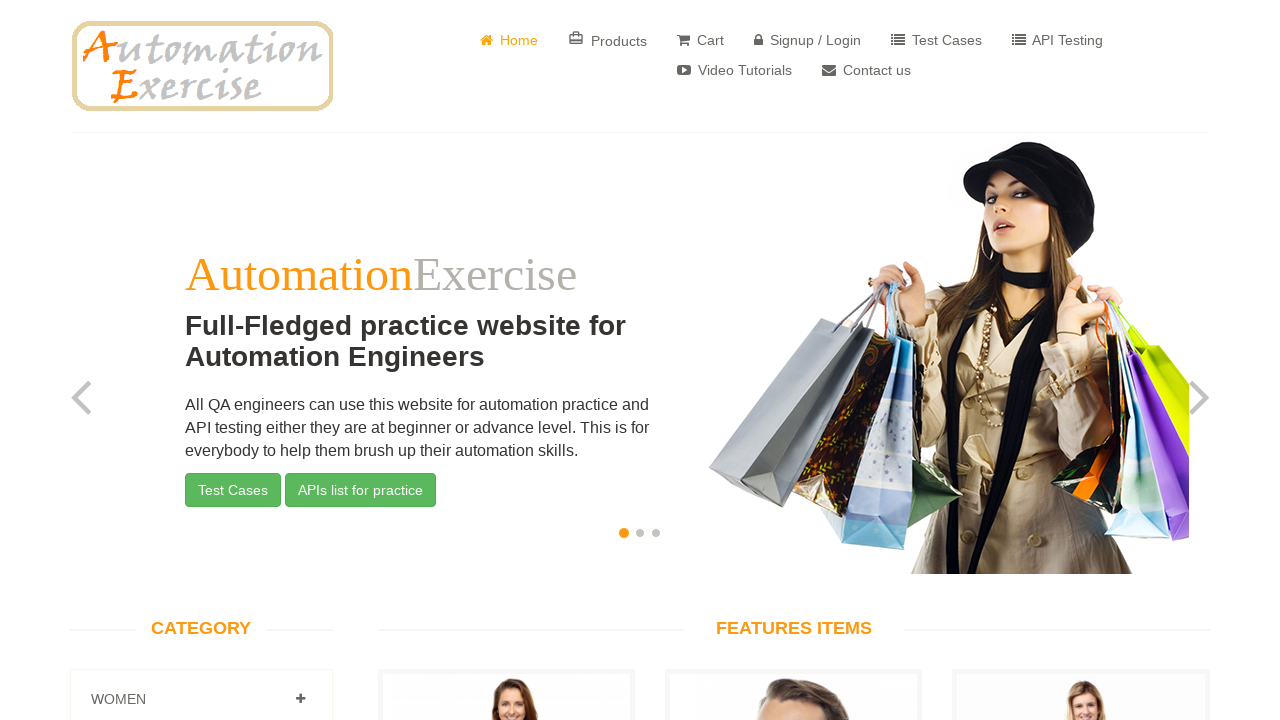

Retrieved and displayed all category names
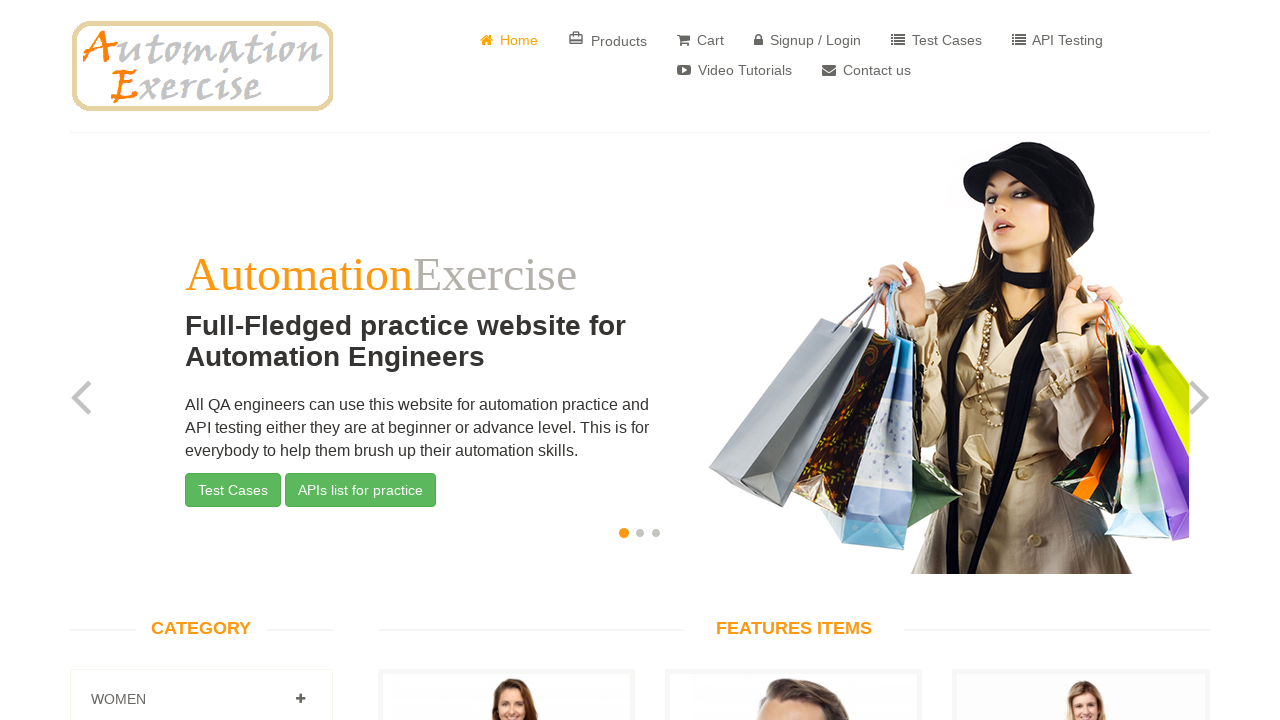

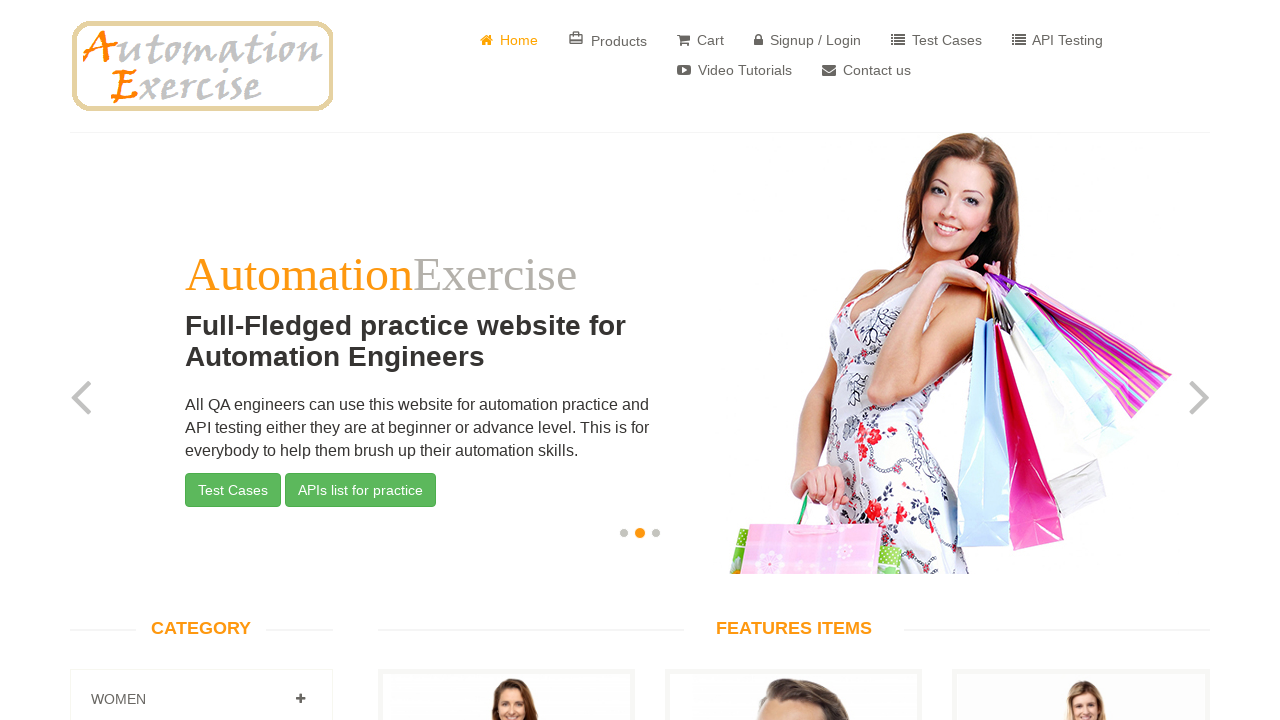